Tests file download functionality by clicking a download button and verifying the file is downloaded

Starting URL: https://www.leafground.com/file.xhtml

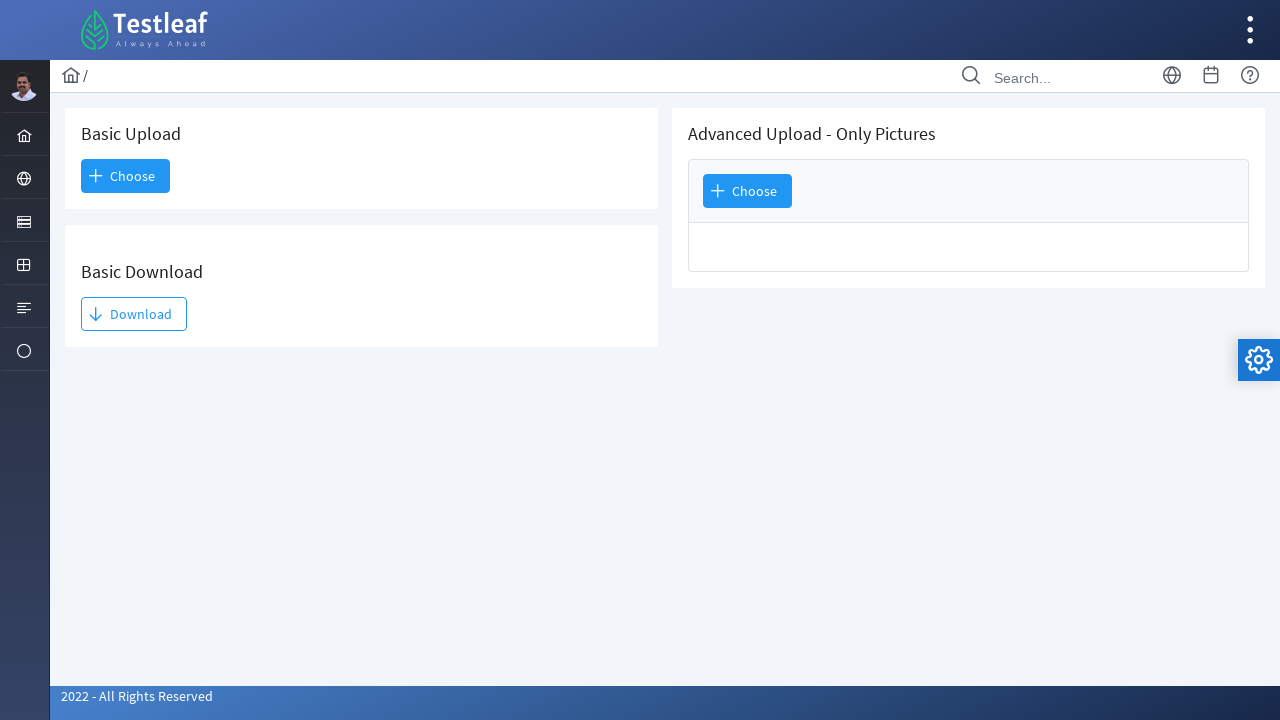

Clicked download button to initiate file download at (134, 314) on #j_idt93\:j_idt95
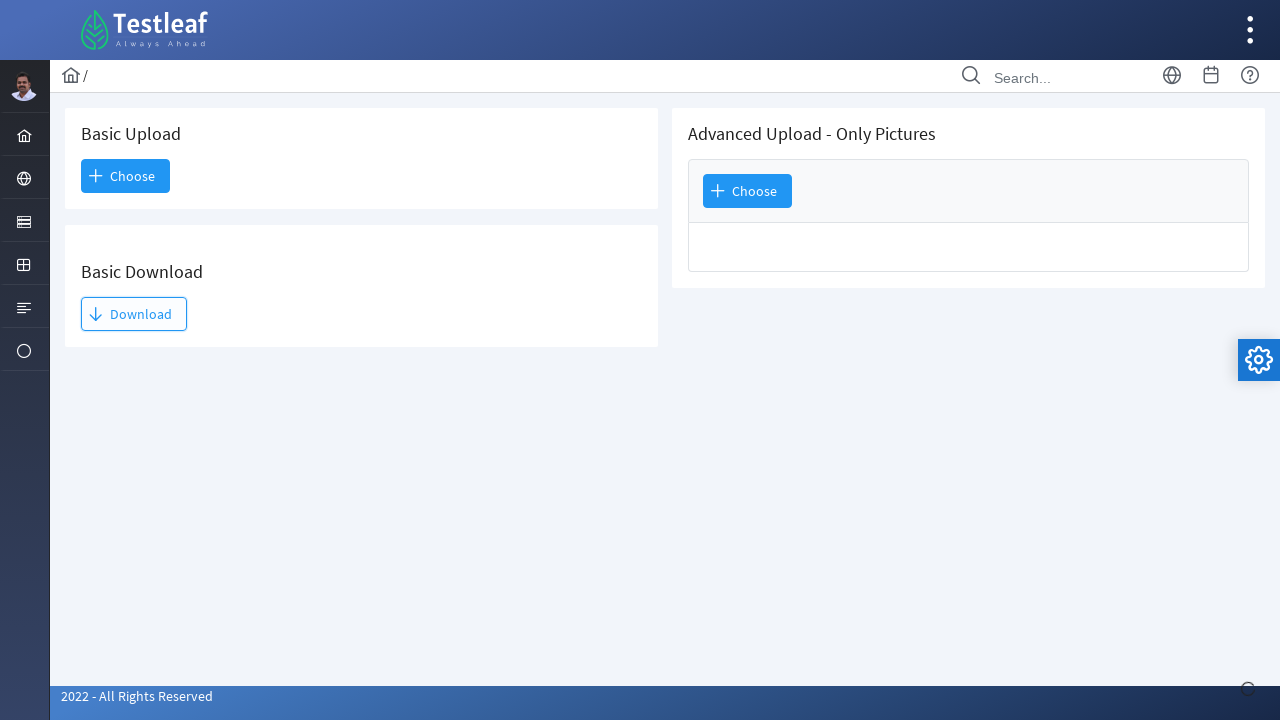

Clicked download button and waiting for file download to complete at (134, 314) on #j_idt93\:j_idt95
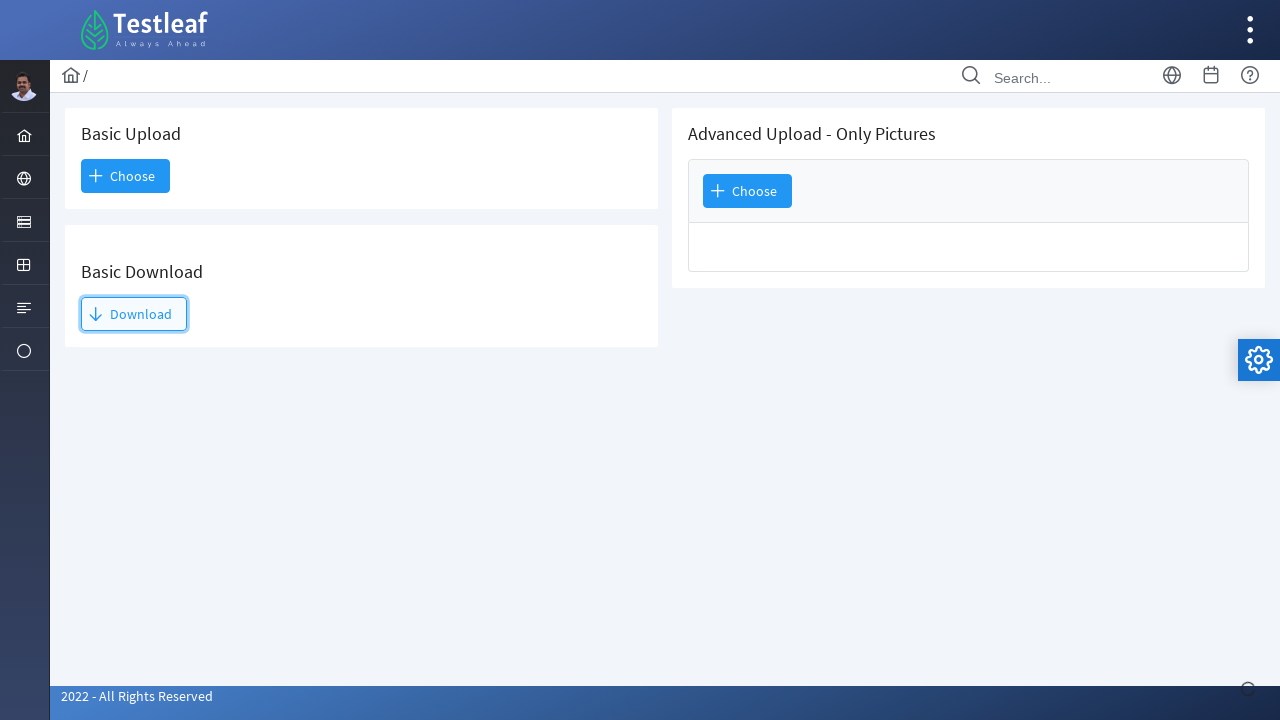

File download completed and download object retrieved
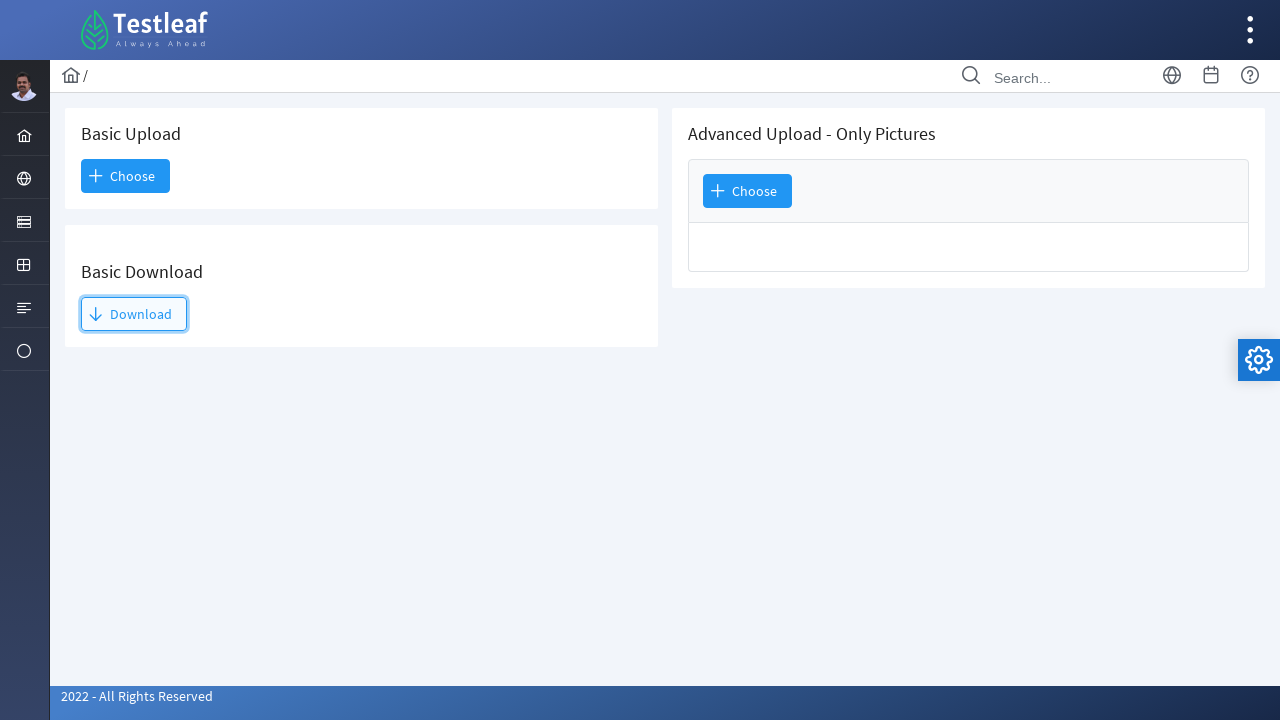

Verified download completed - file: TestLeaf Logo.png
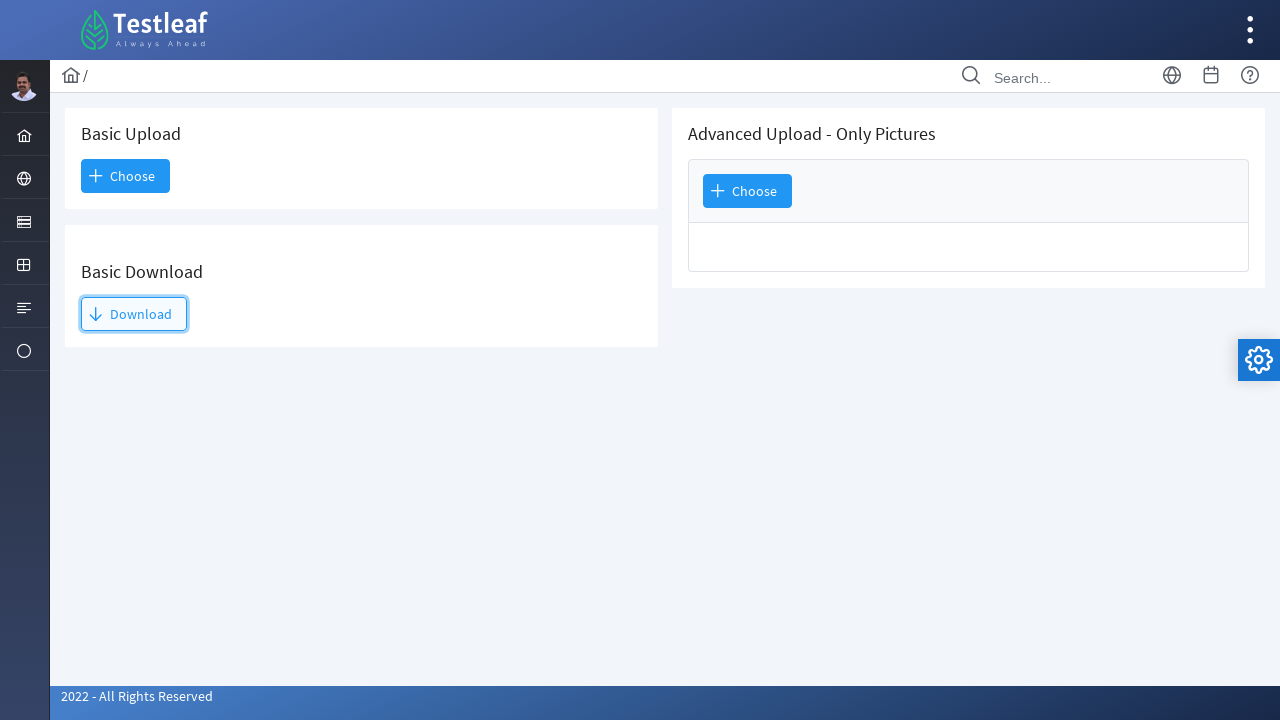

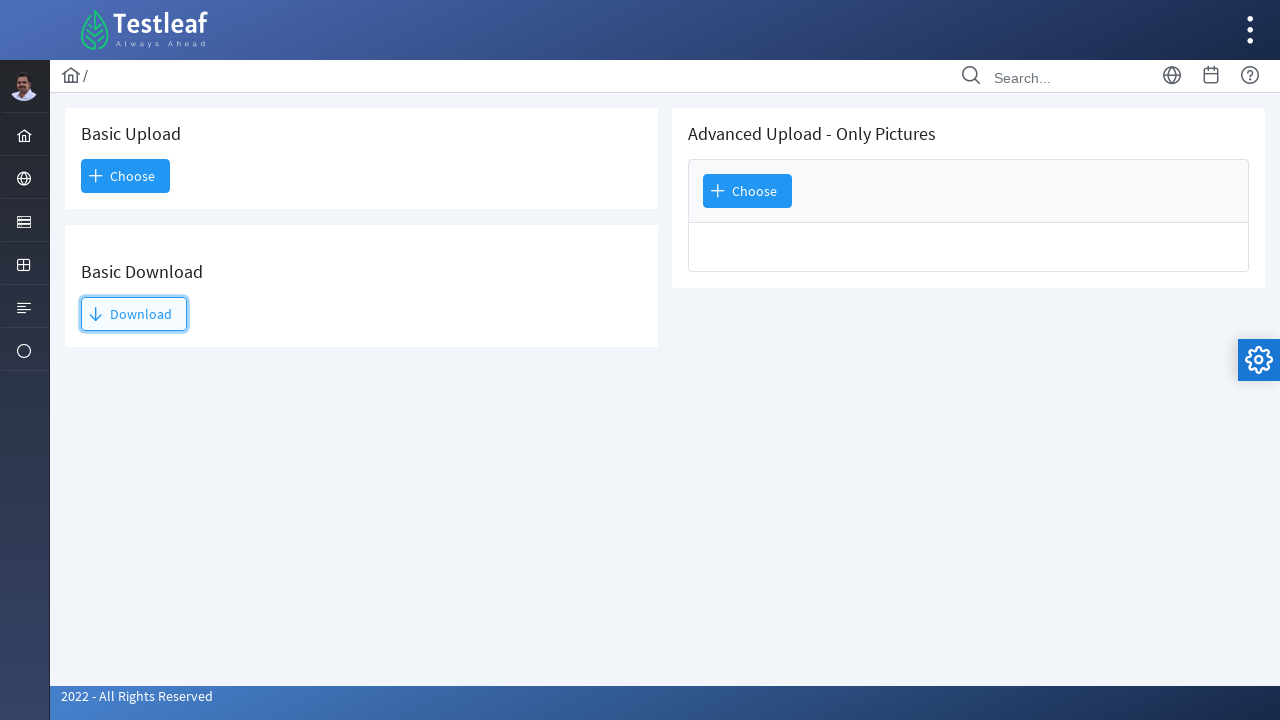